Tests add/remove elements functionality by clicking Add Element button twice, deleting one element, and verifying one element remains

Starting URL: http://the-internet.herokuapp.com/add_remove_elements/

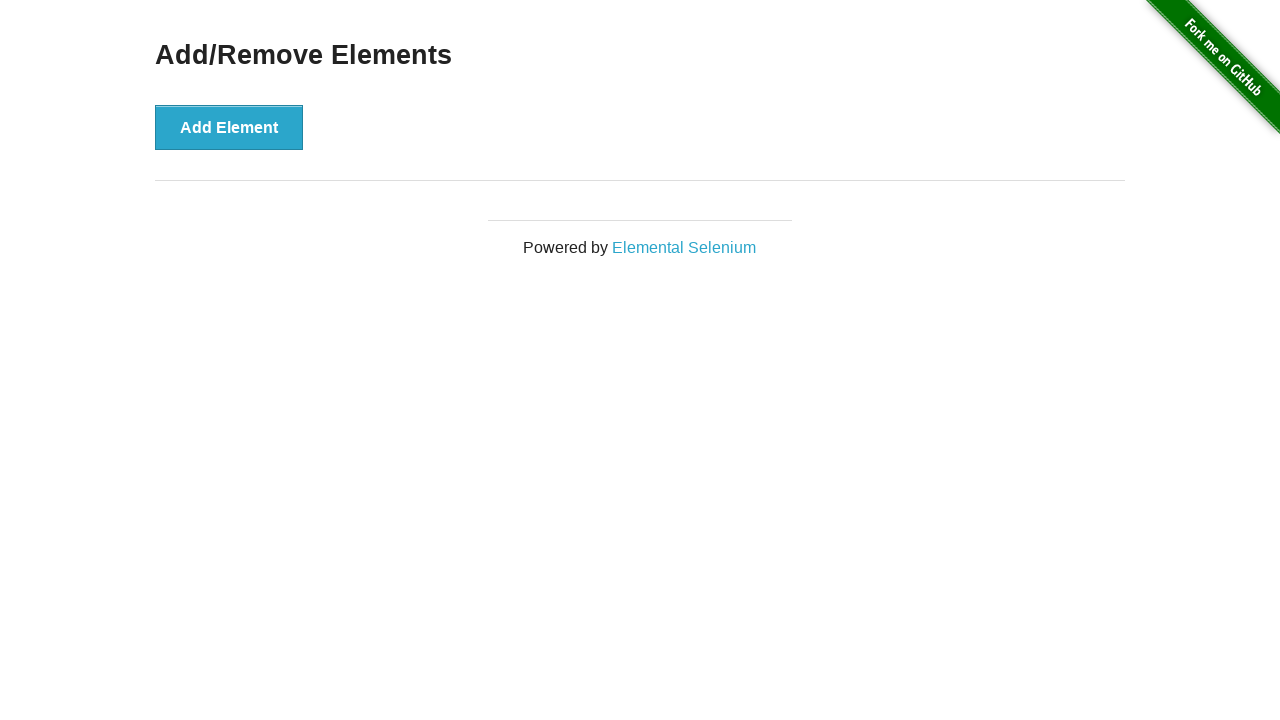

Clicked Add Element button first time at (229, 127) on xpath=//button[text()='Add Element']
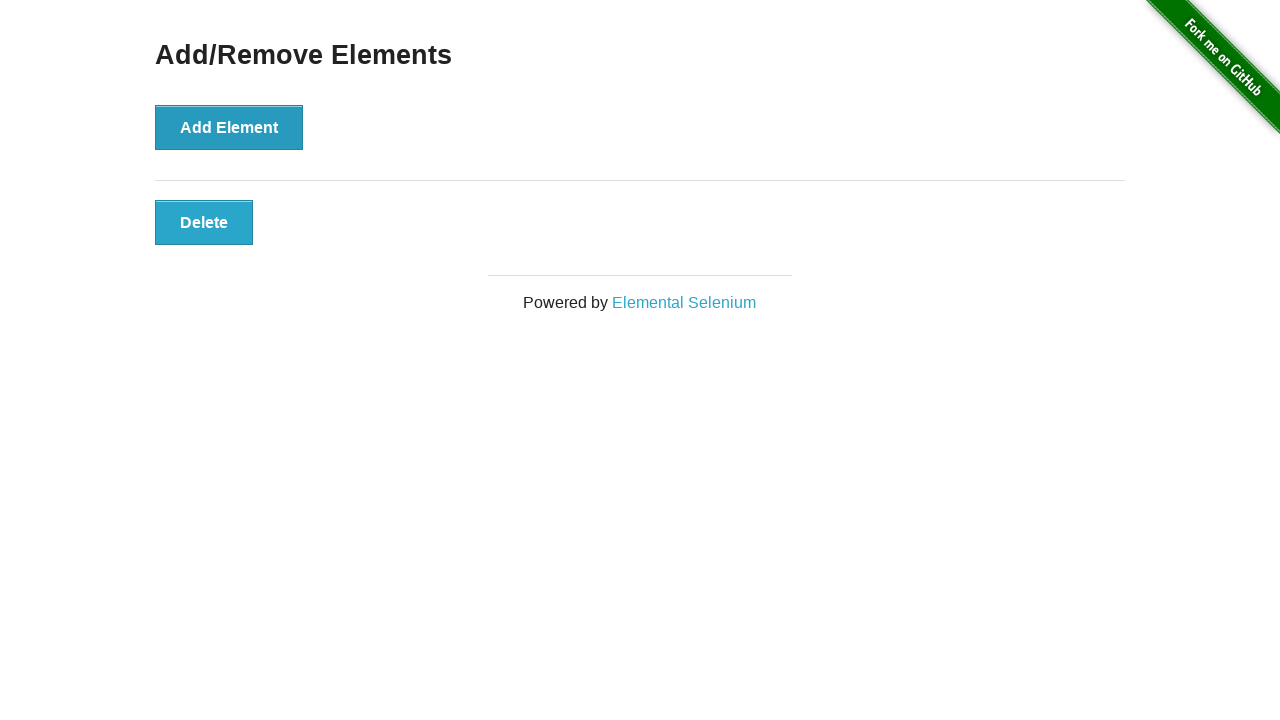

Clicked Add Element button second time at (229, 127) on xpath=//button[text()='Add Element']
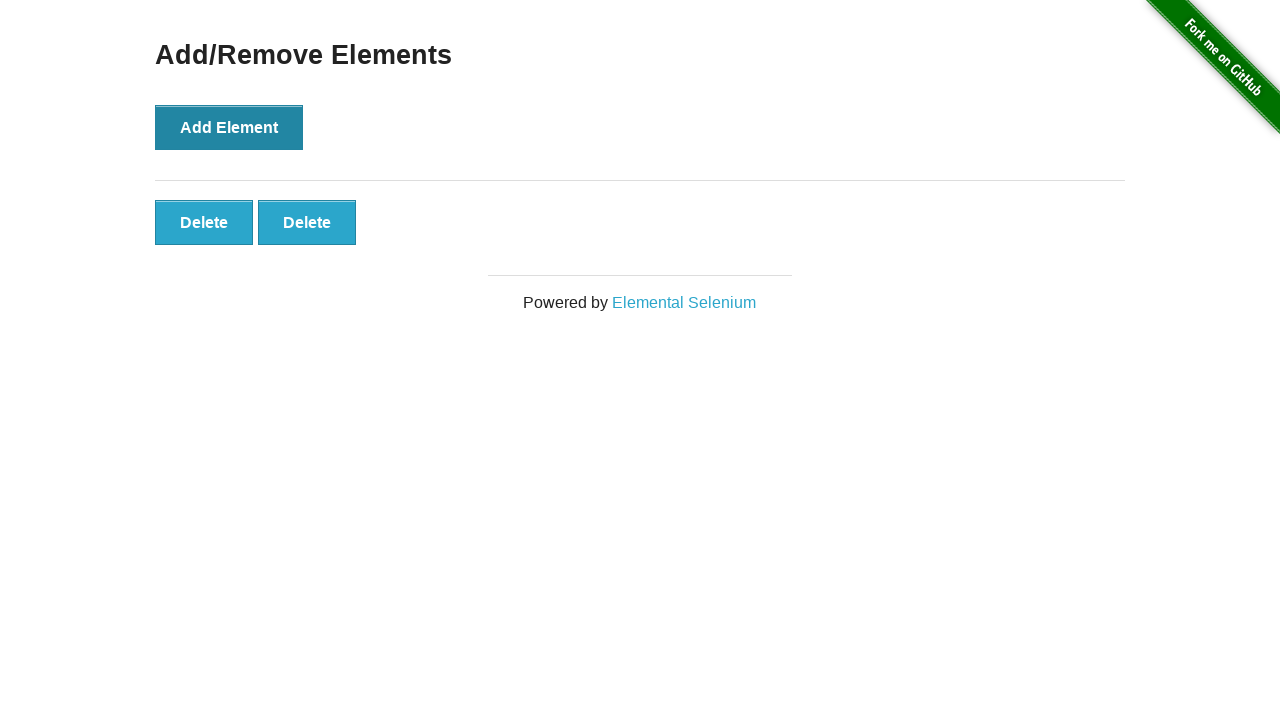

Clicked the first Delete button to remove one element at (204, 222) on xpath=//button[text()='Delete'] >> nth=0
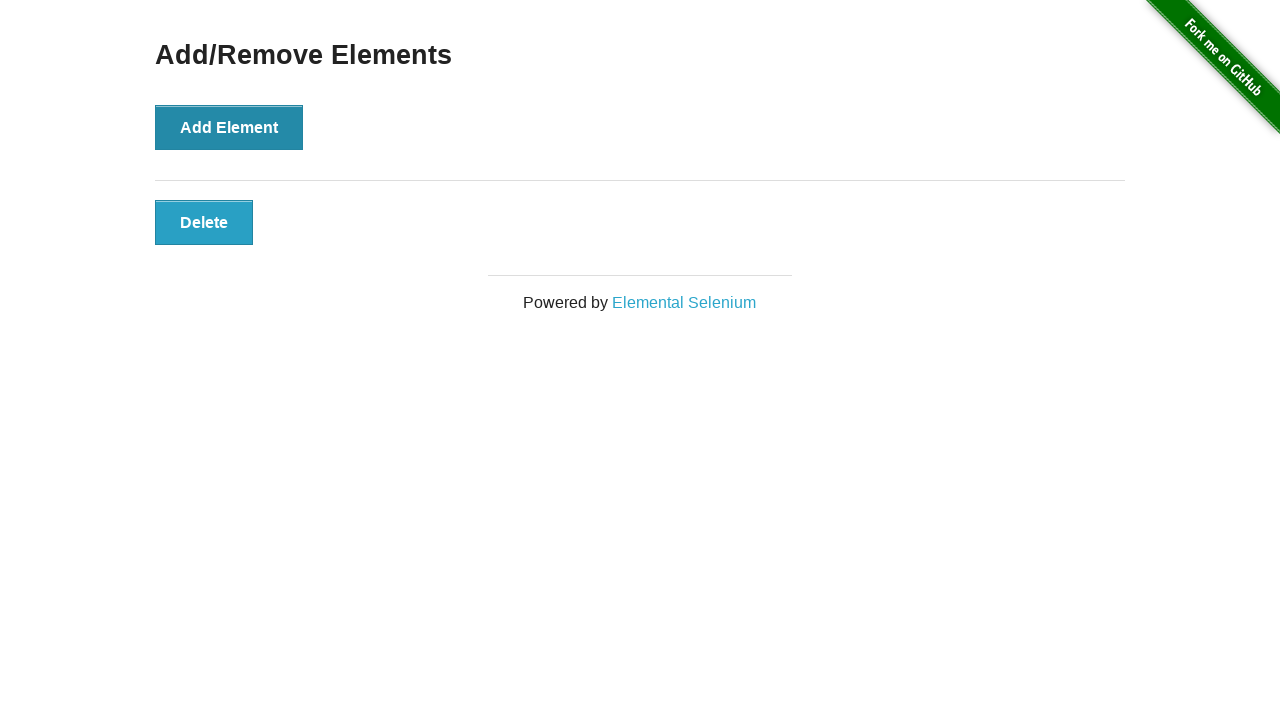

Verified that exactly one Delete button remains
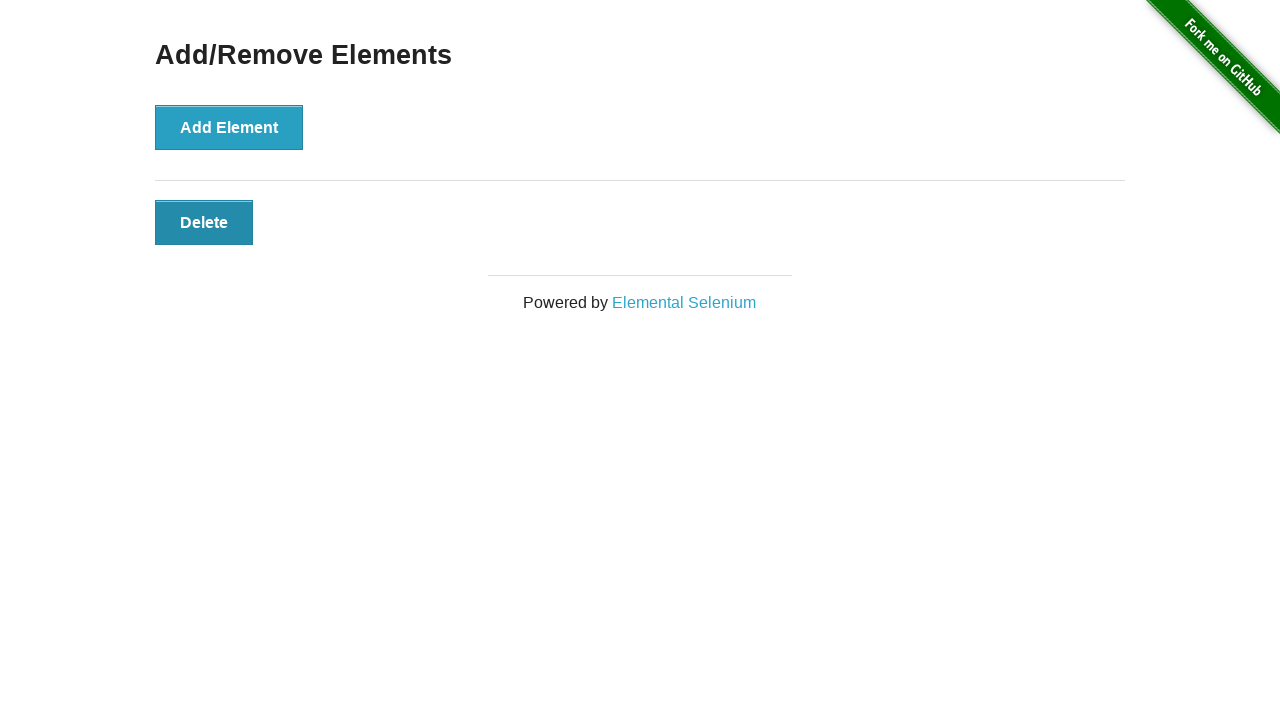

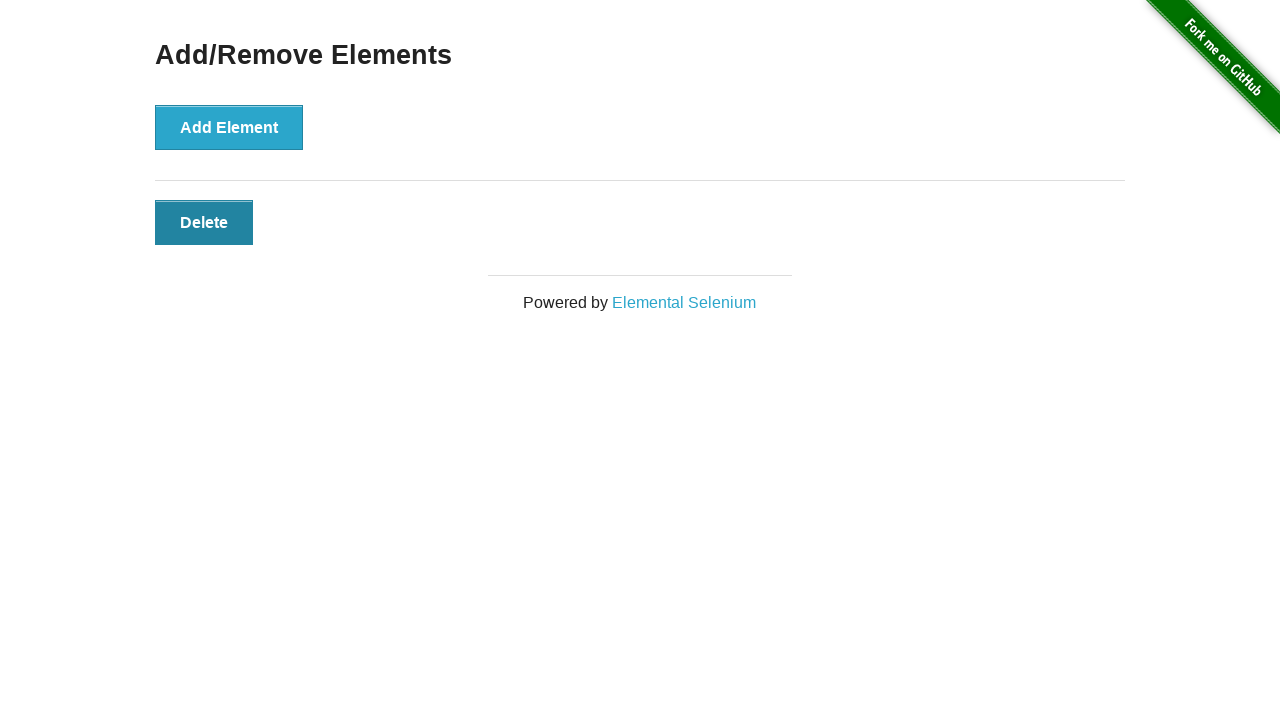